Navigates to Flipkart homepage and verifies the page loads successfully by checking the page title.

Starting URL: https://flipkart.com

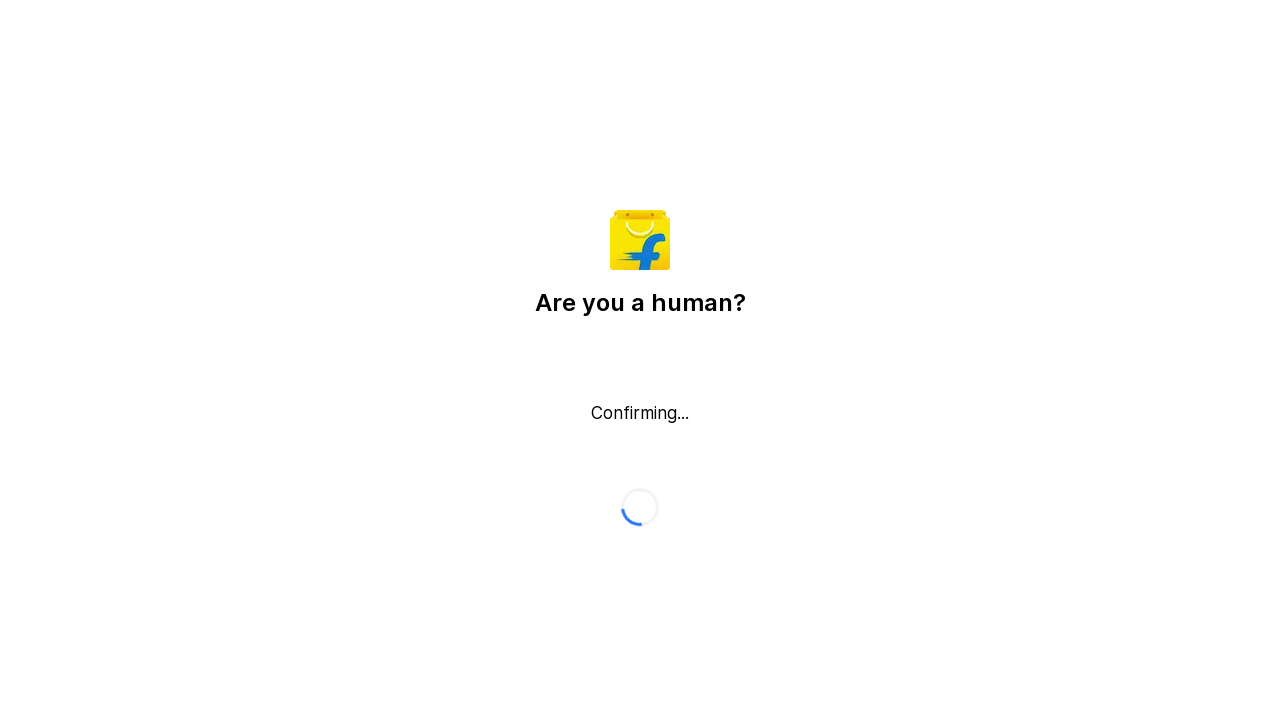

Waited for page DOM to be fully loaded
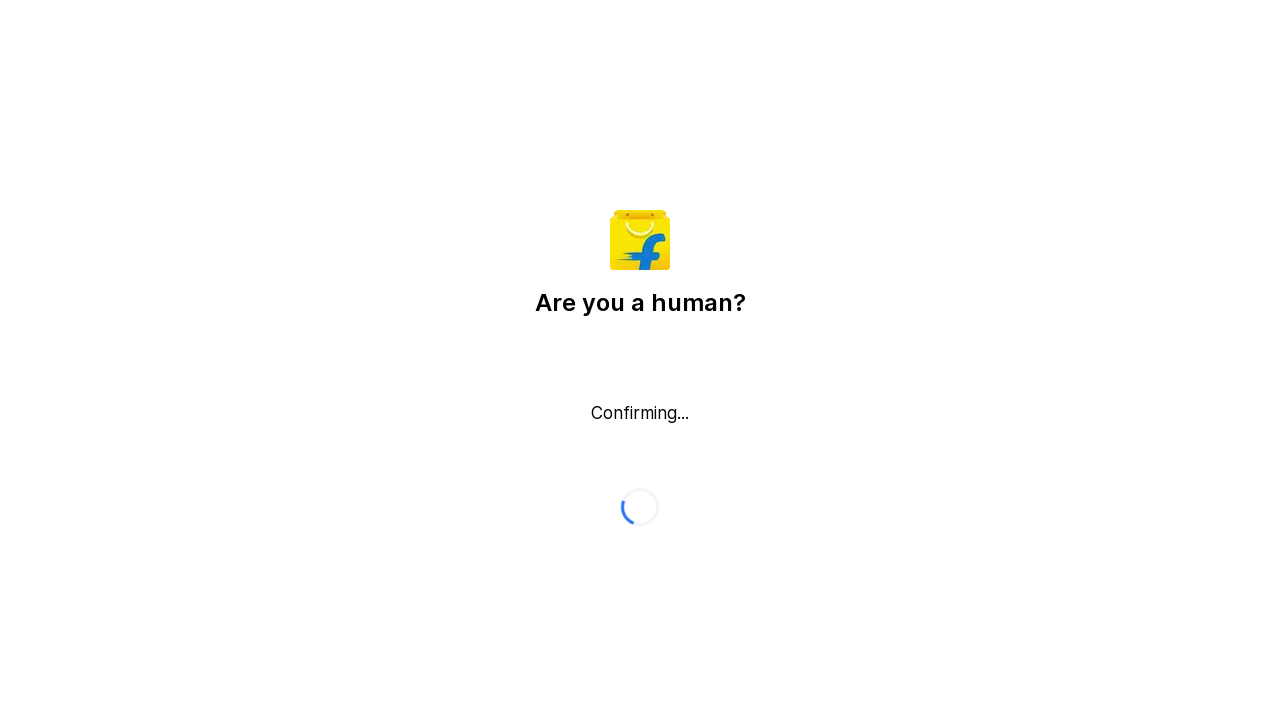

Retrieved page title
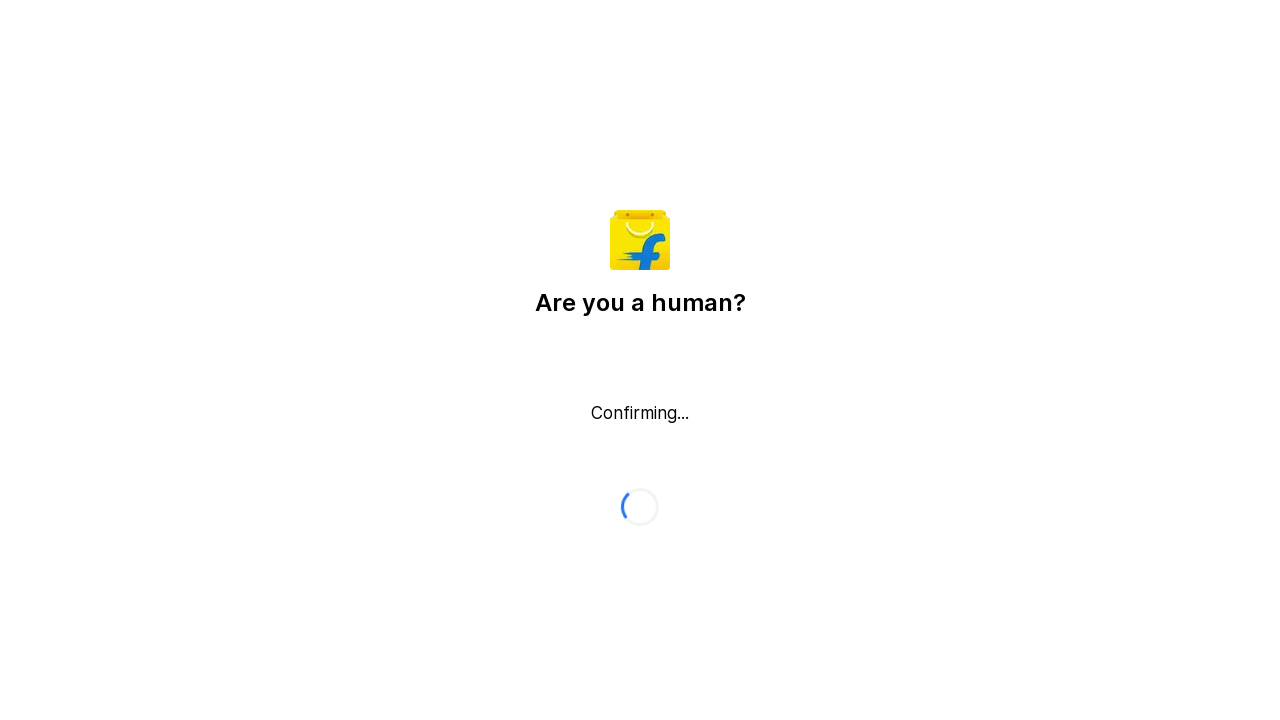

Verified page title is present and not empty
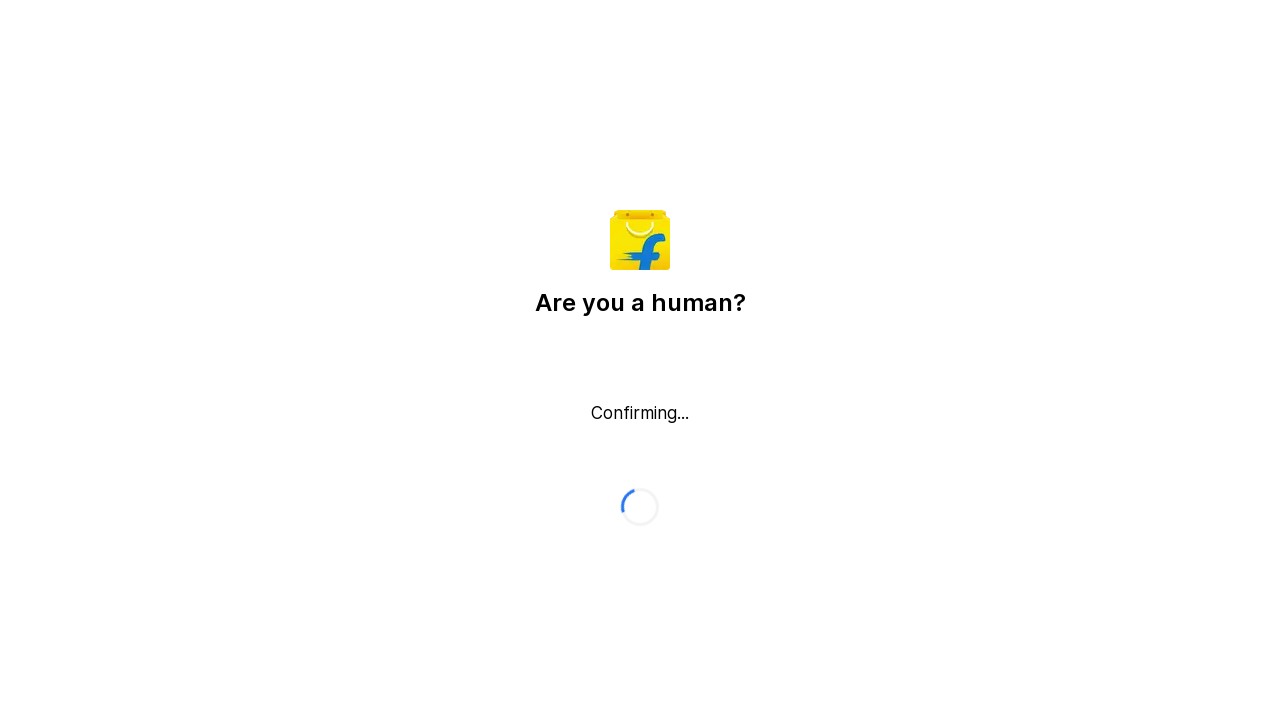

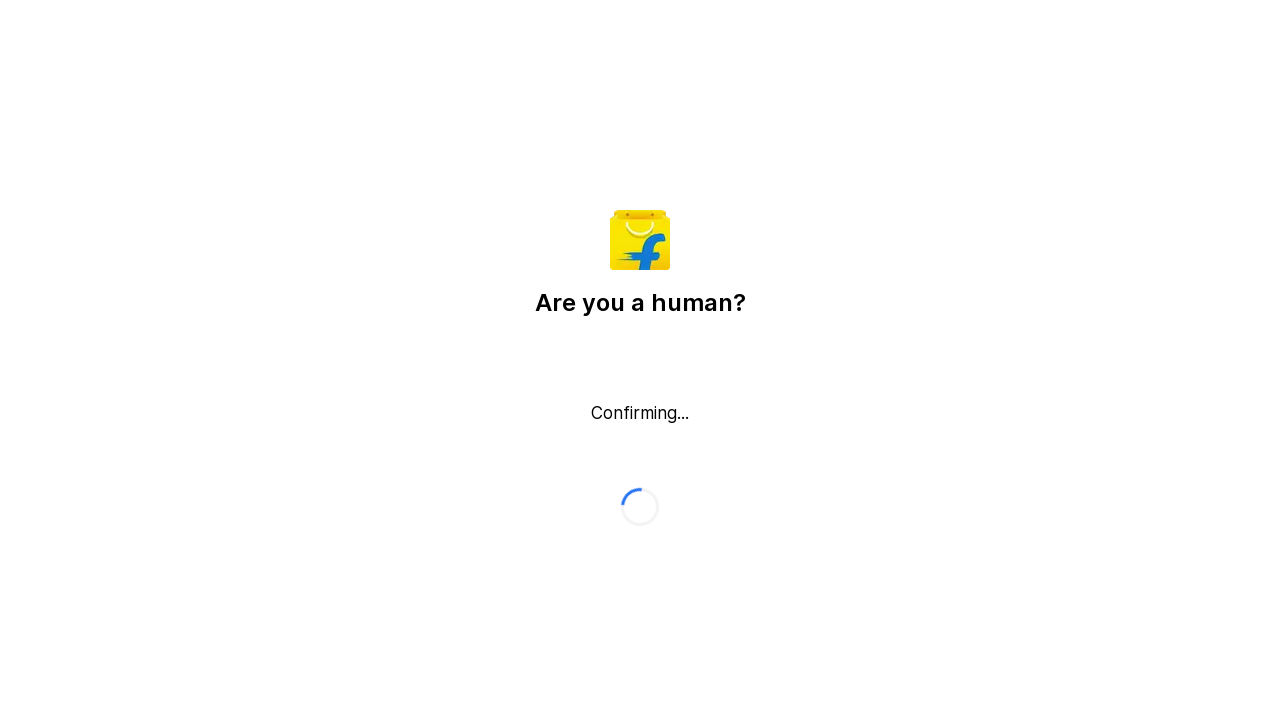